Clicks a button element located by its class name

Starting URL: https://ultimateqa.com/simple-html-elements-for-automation/

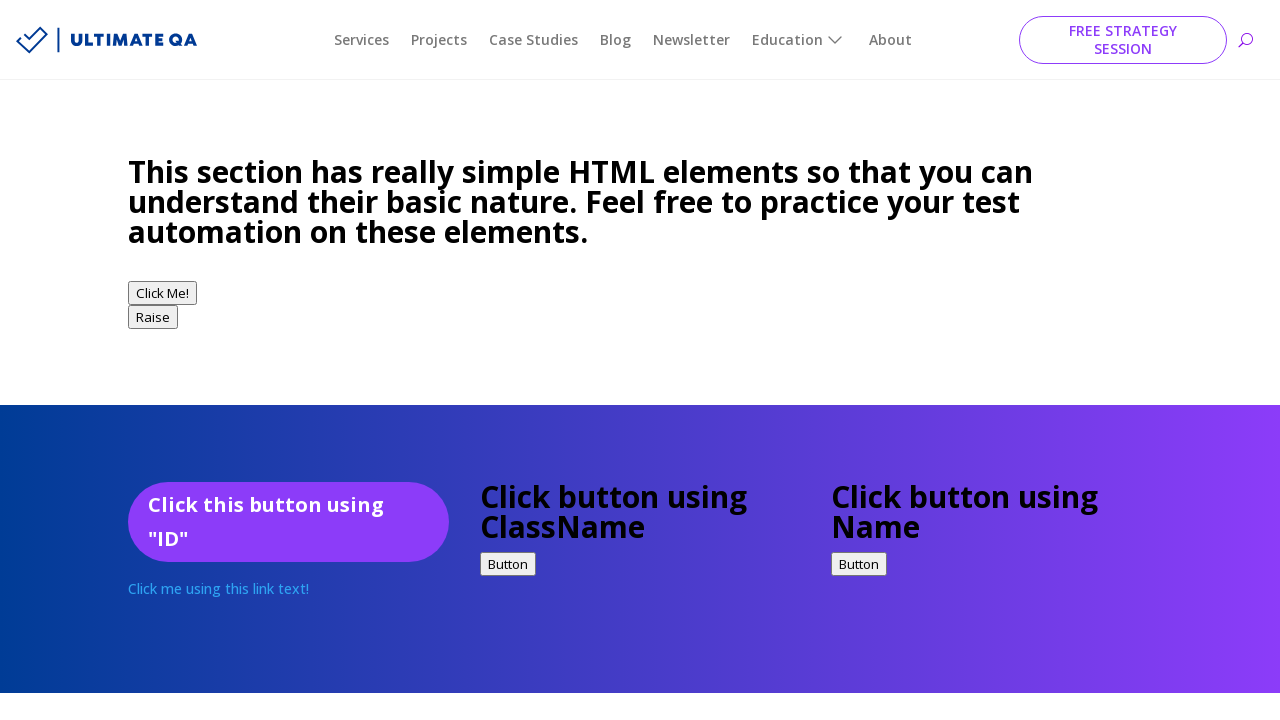

Clicked button element located by class name '.buttonClass' at (508, 564) on .buttonClass
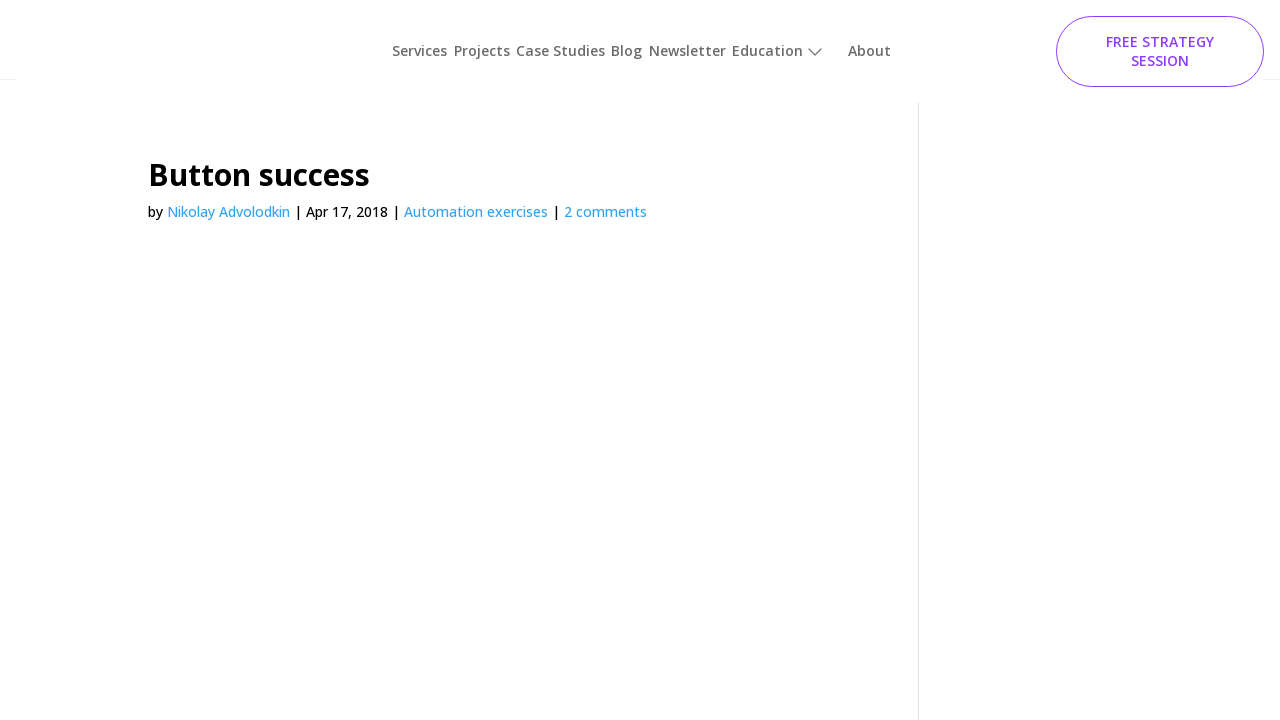

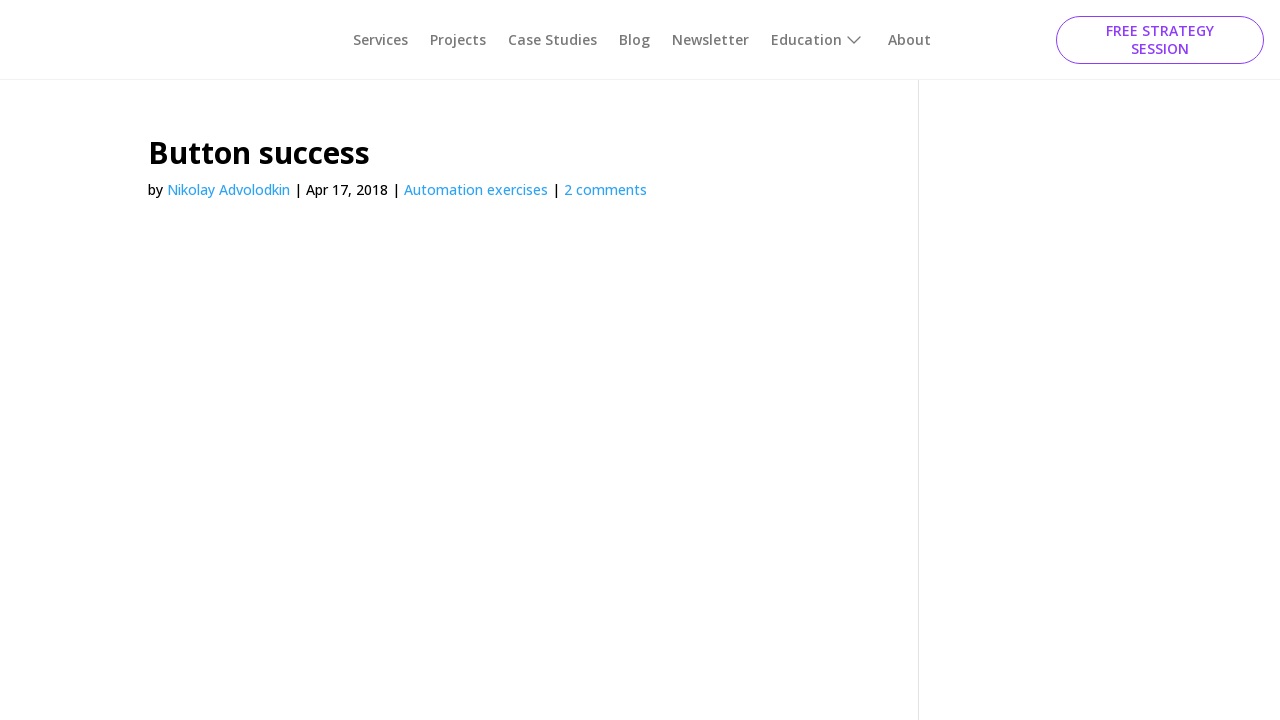